Tests adding multiple todo items to the list and verifies they appear correctly

Starting URL: https://demo.playwright.dev/todomvc

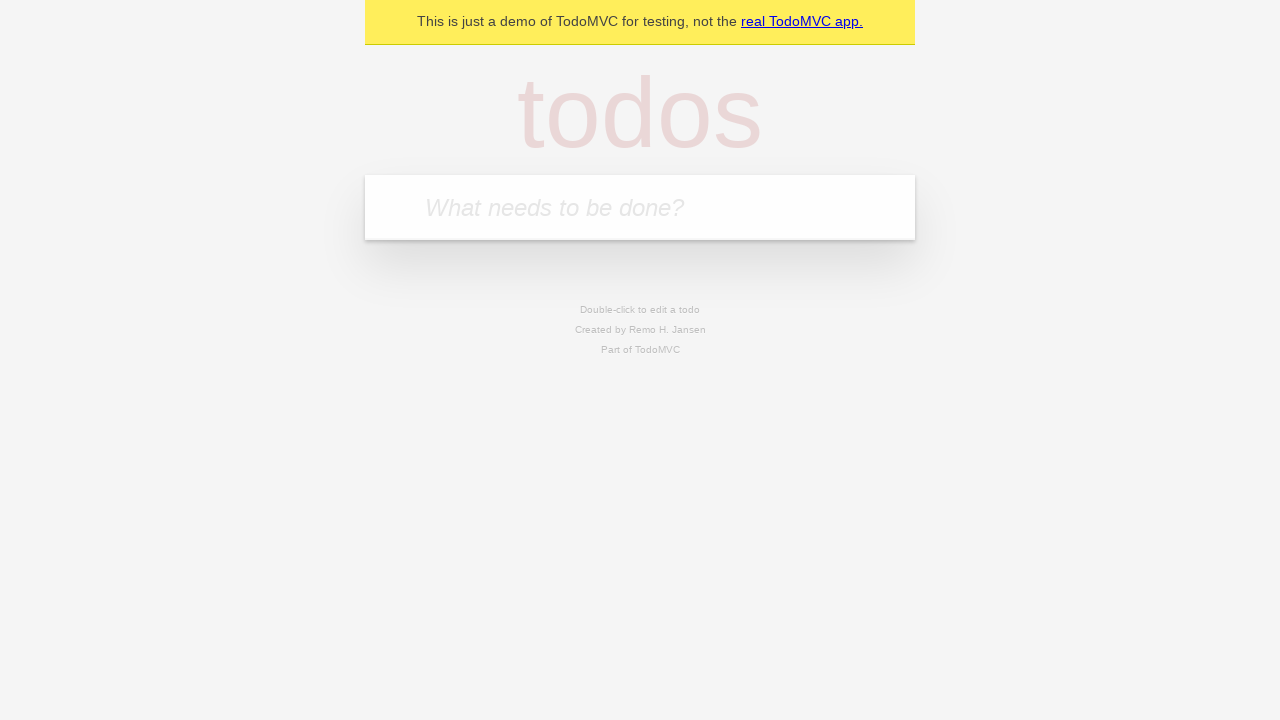

Filled new todo input with 'buy some cheese' on .new-todo
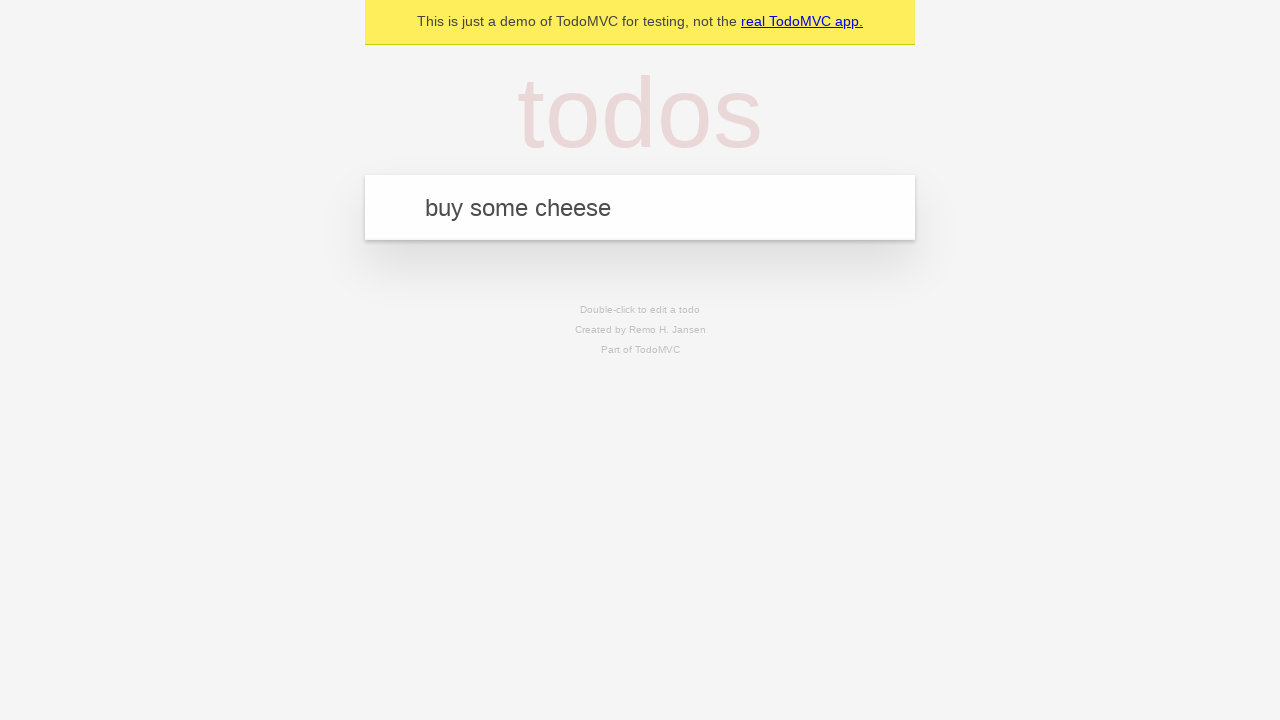

Pressed Enter to add first todo item on .new-todo
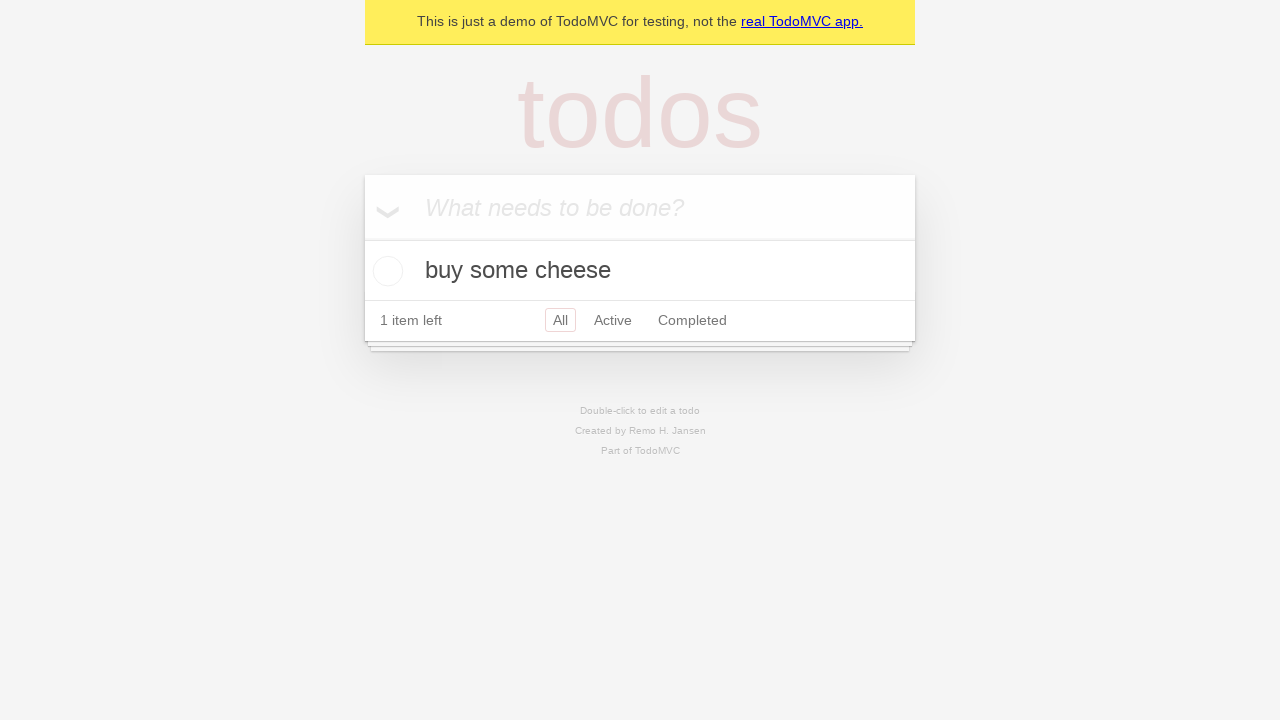

First todo item appeared in the list
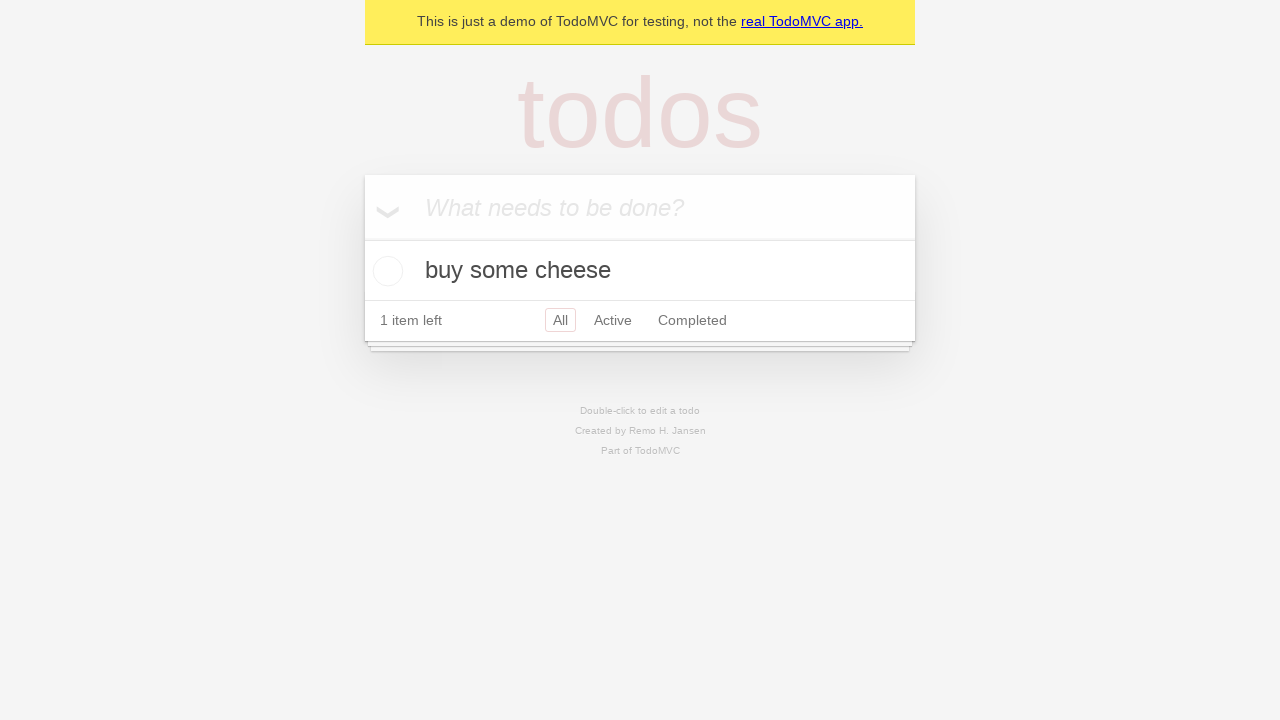

Filled new todo input with 'feed the cat' on .new-todo
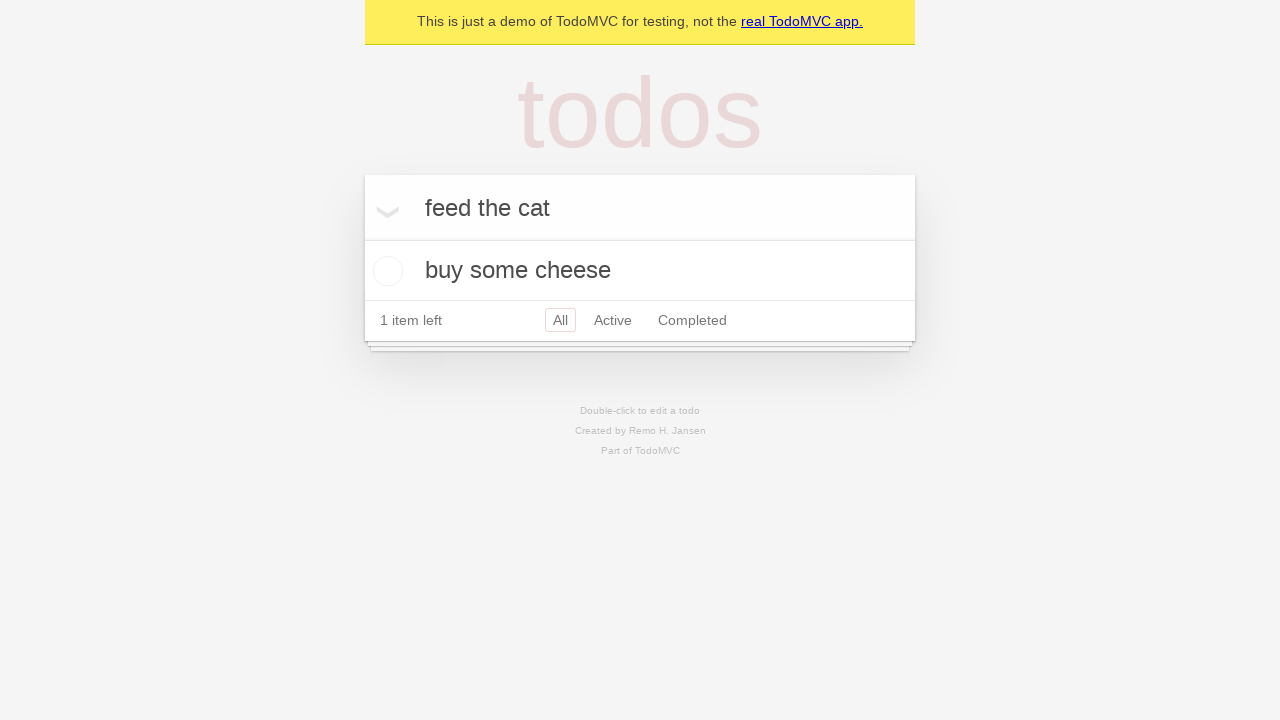

Pressed Enter to add second todo item on .new-todo
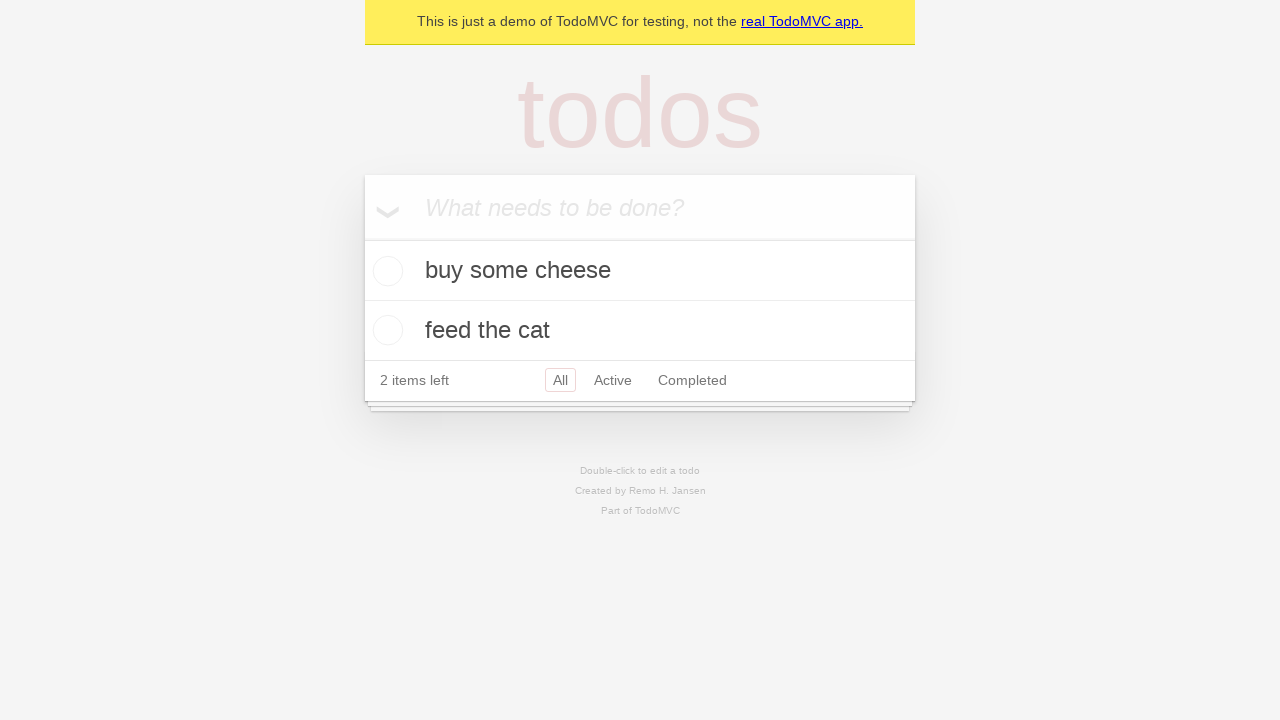

Second todo item appeared in the list
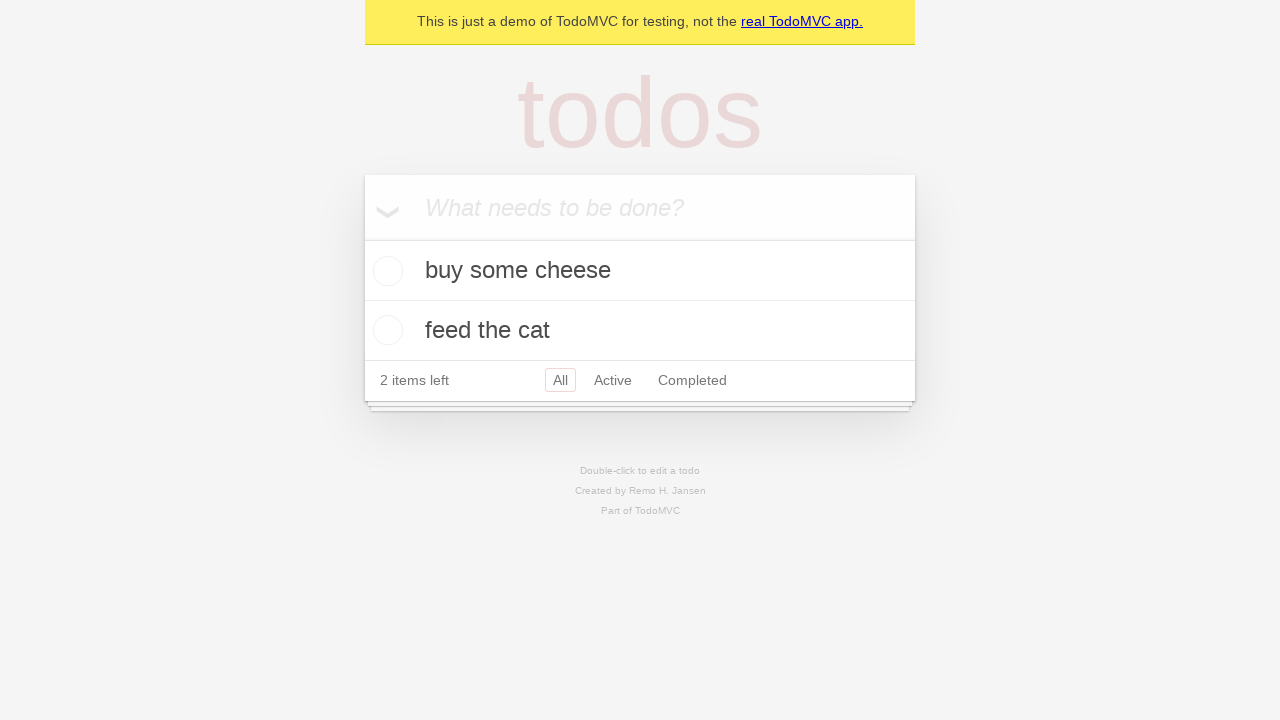

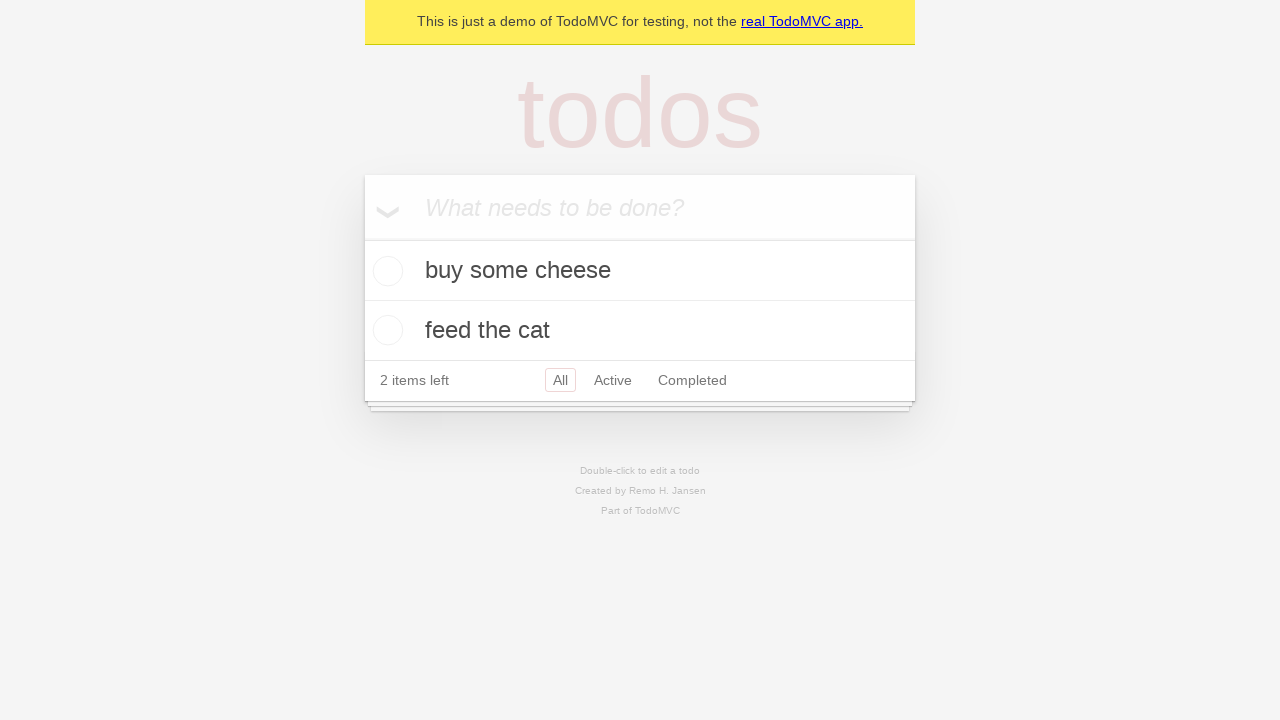